Tests dynamic controls by removing a checkbox and enabling a disabled input field

Starting URL: https://the-internet.herokuapp.com/dynamic_controls

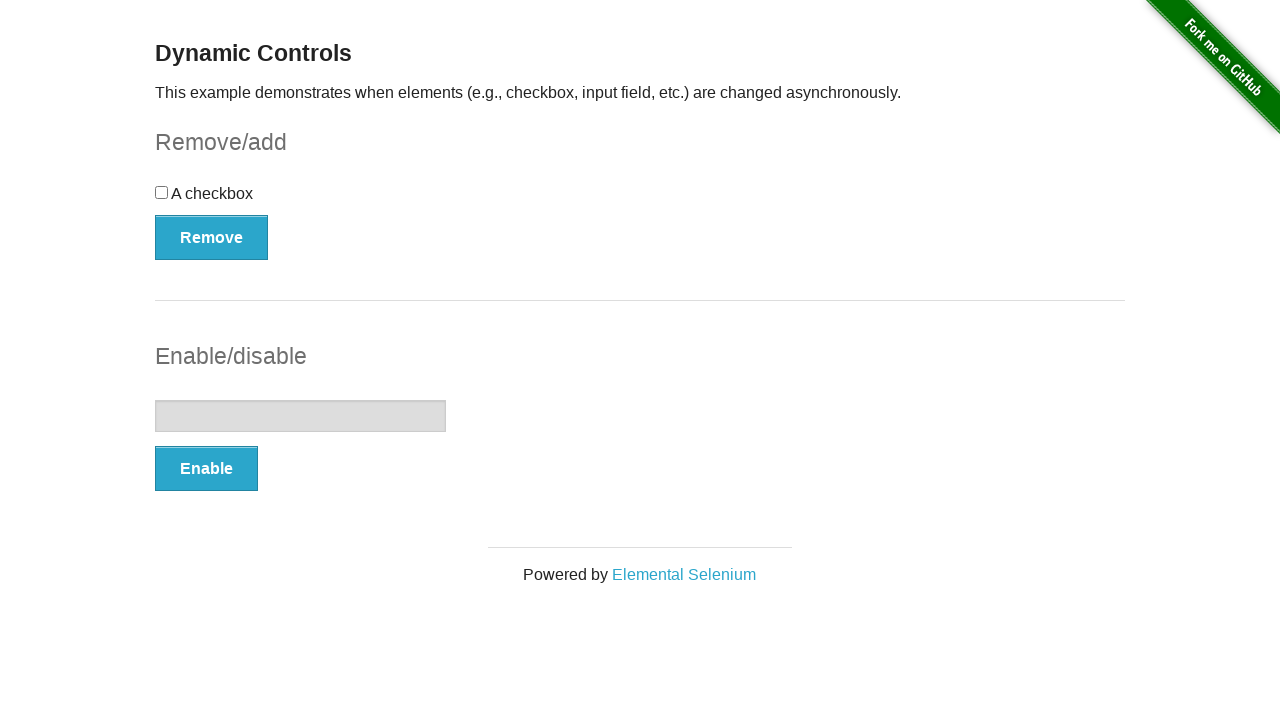

Clicked the Remove button to remove the checkbox at (212, 237) on button[onclick='swapCheckbox()']
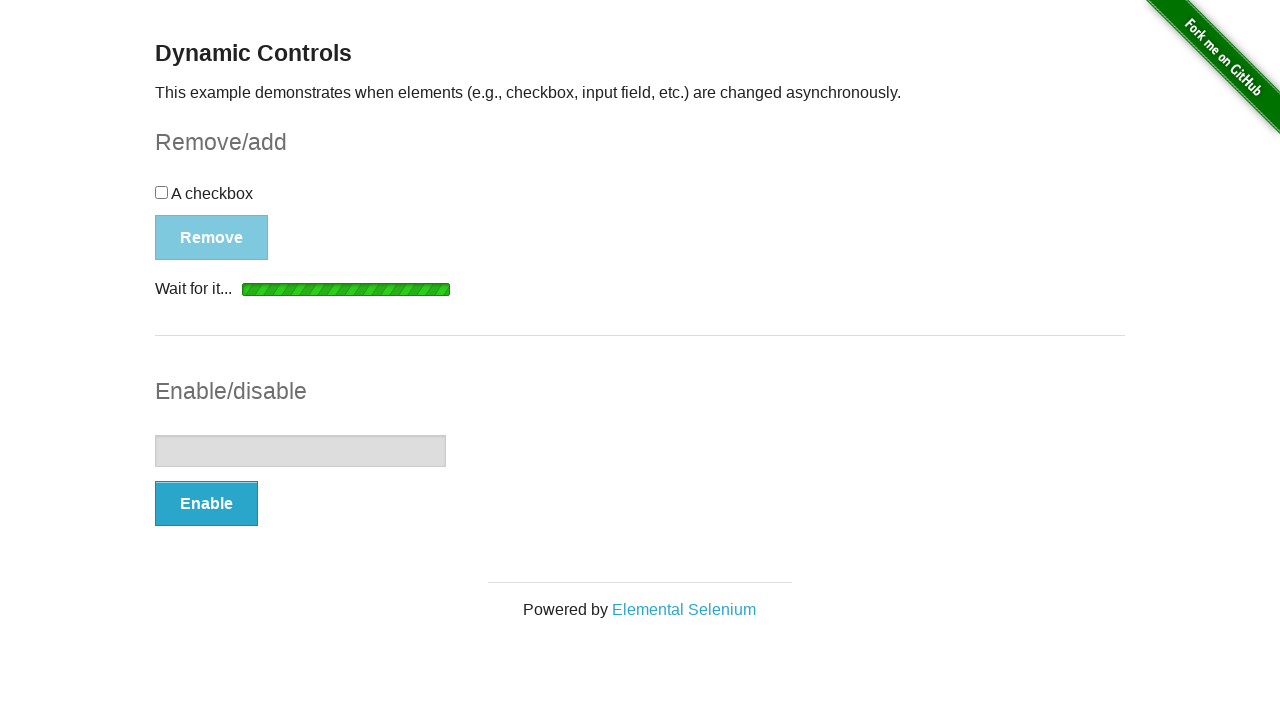

Waited for the 'It's gone!' message to appear
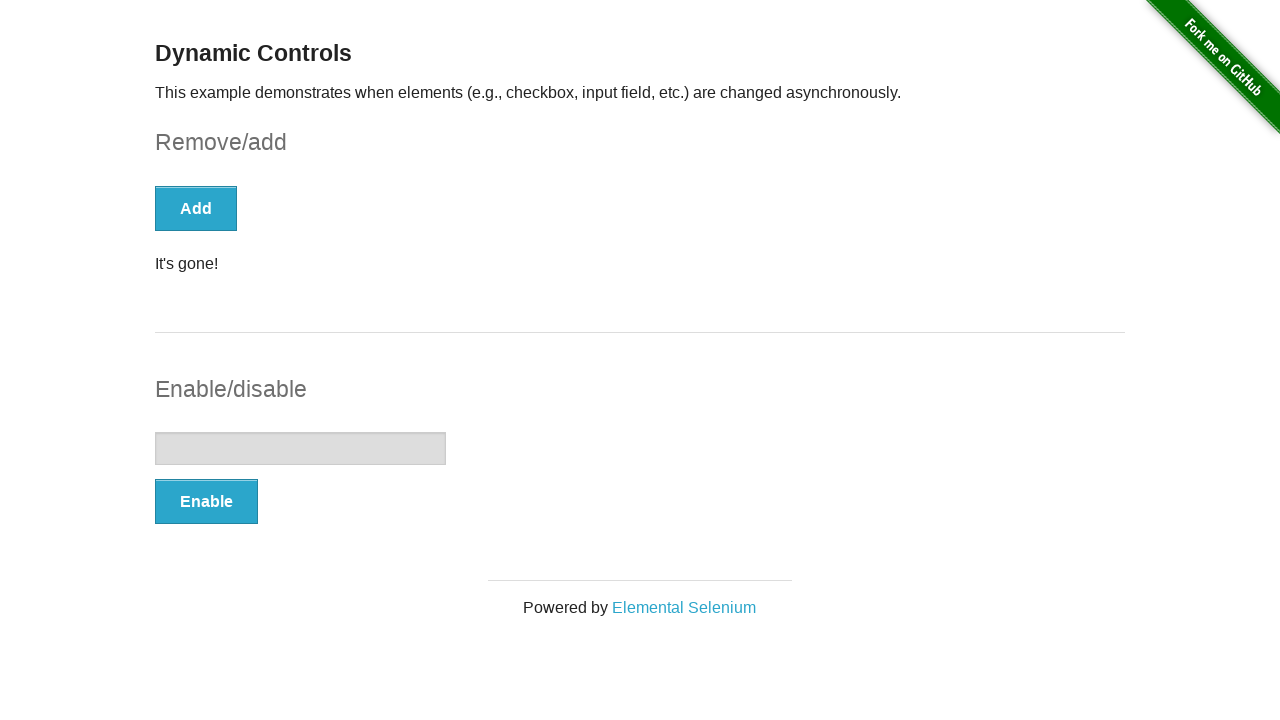

Verified that the message contains 'It's gone!'
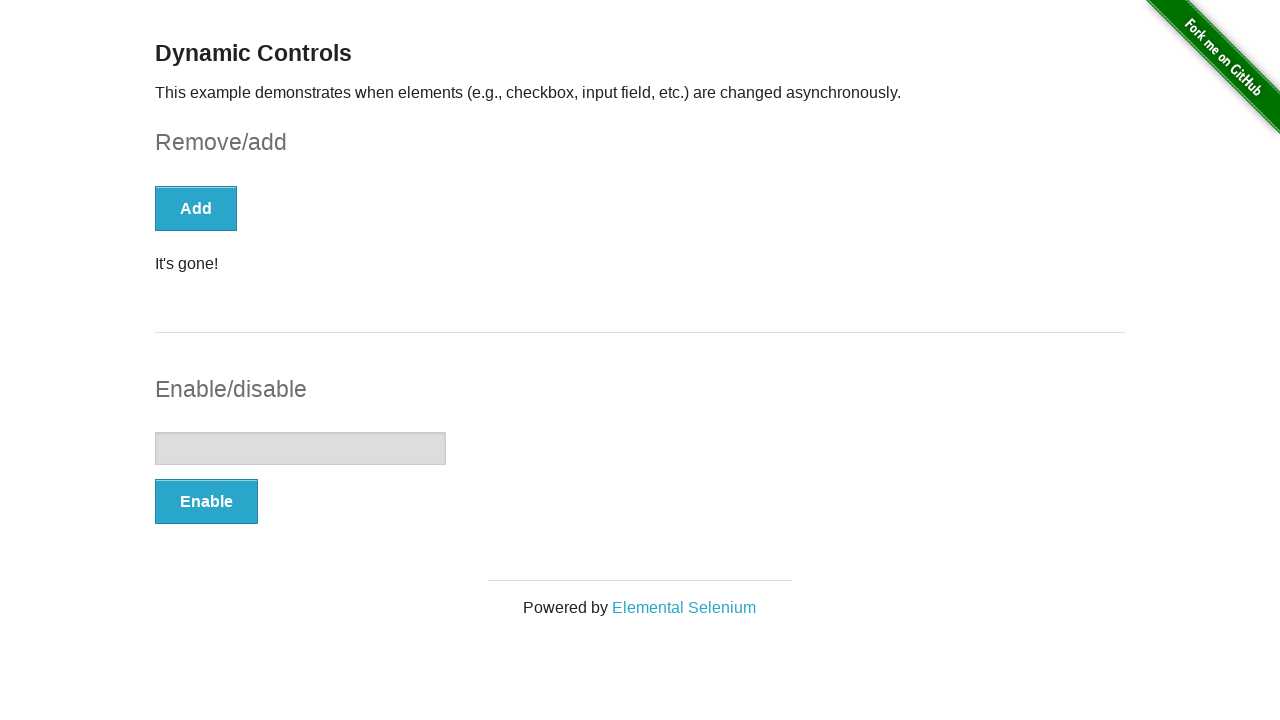

Clicked the Enable button to enable the input field at (206, 501) on button[onclick='swapInput()']
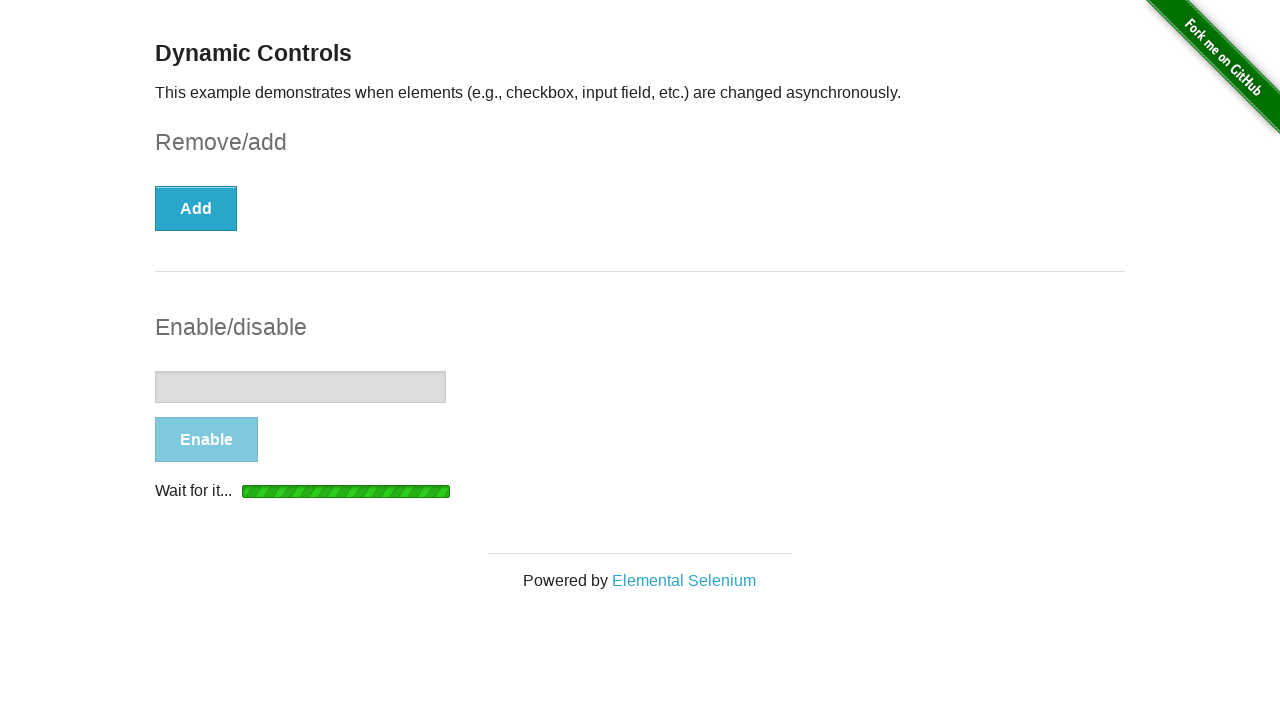

Waited for the input field to be enabled
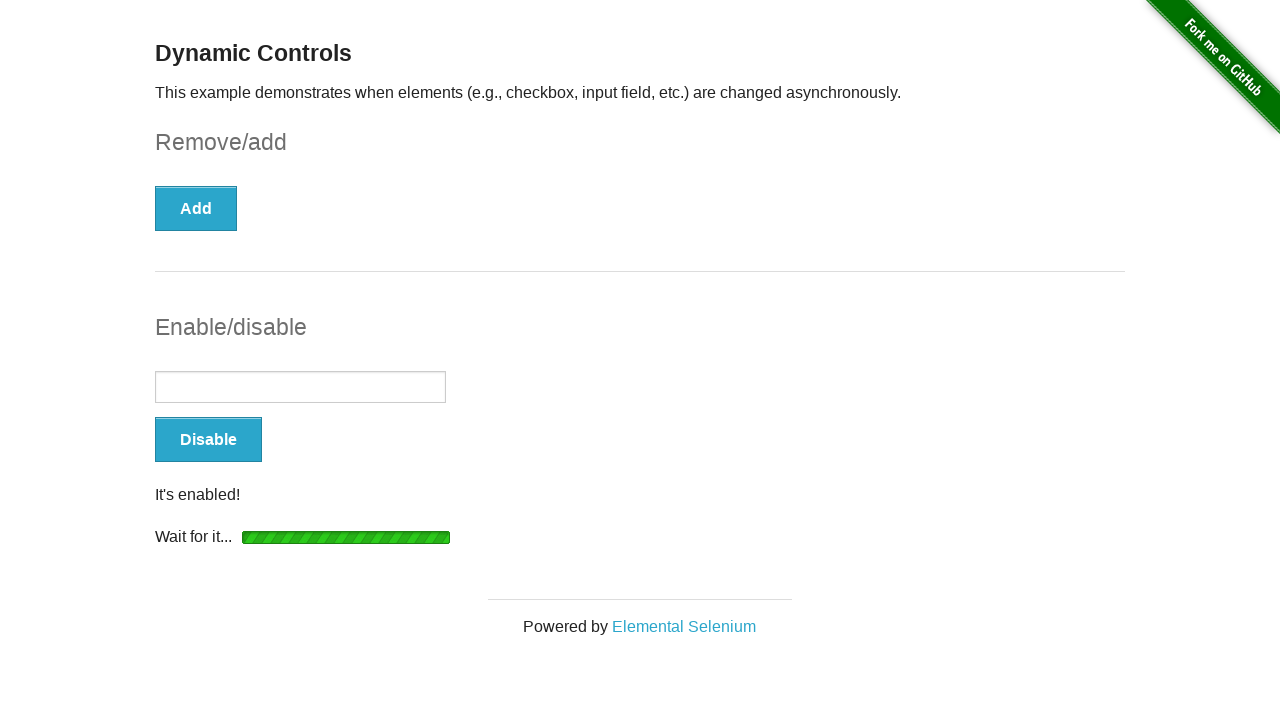

Verified that the input field is enabled
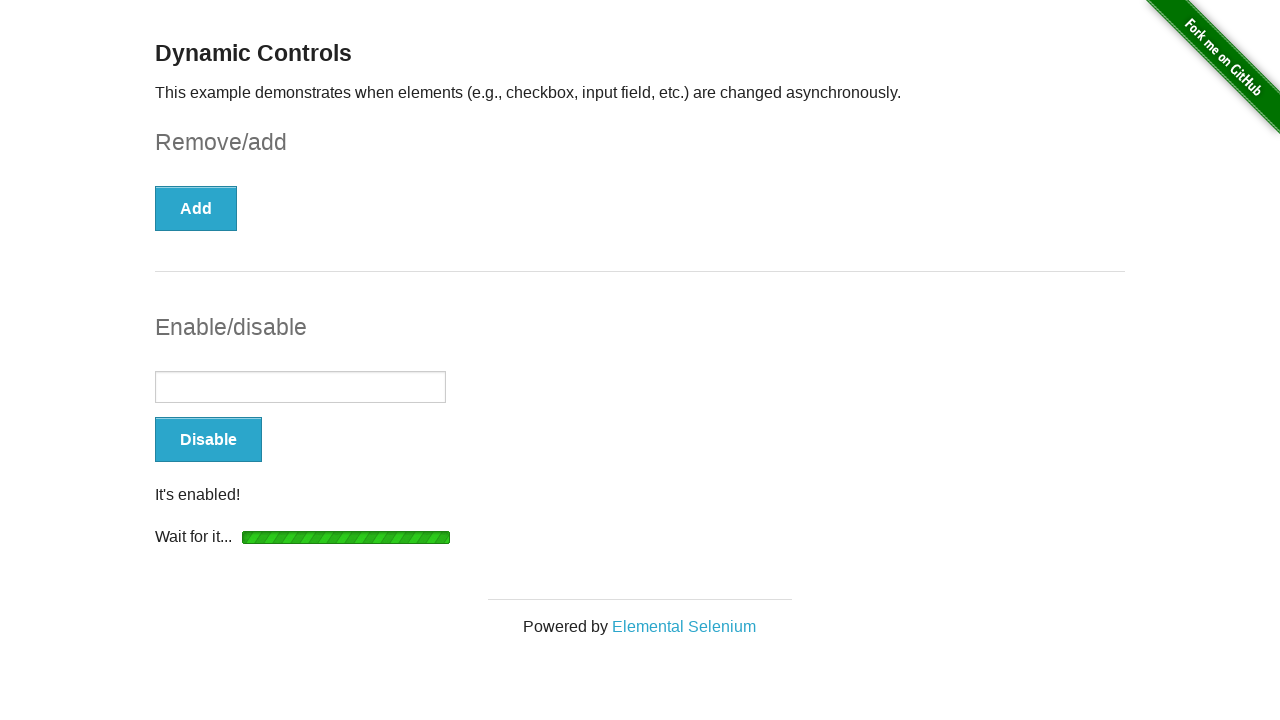

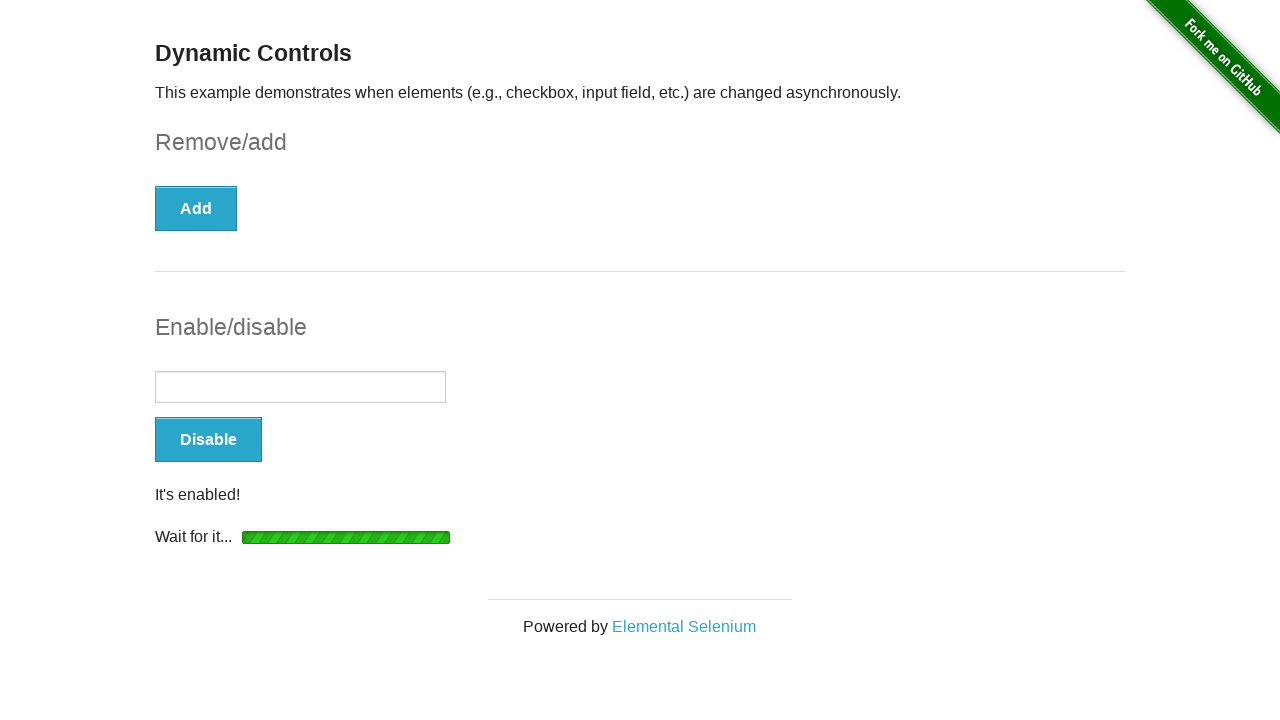